Tests drag and drop functionality by dragging an element and dropping it on a target using dragAndDrop method

Starting URL: https://jqueryui.com/droppable/

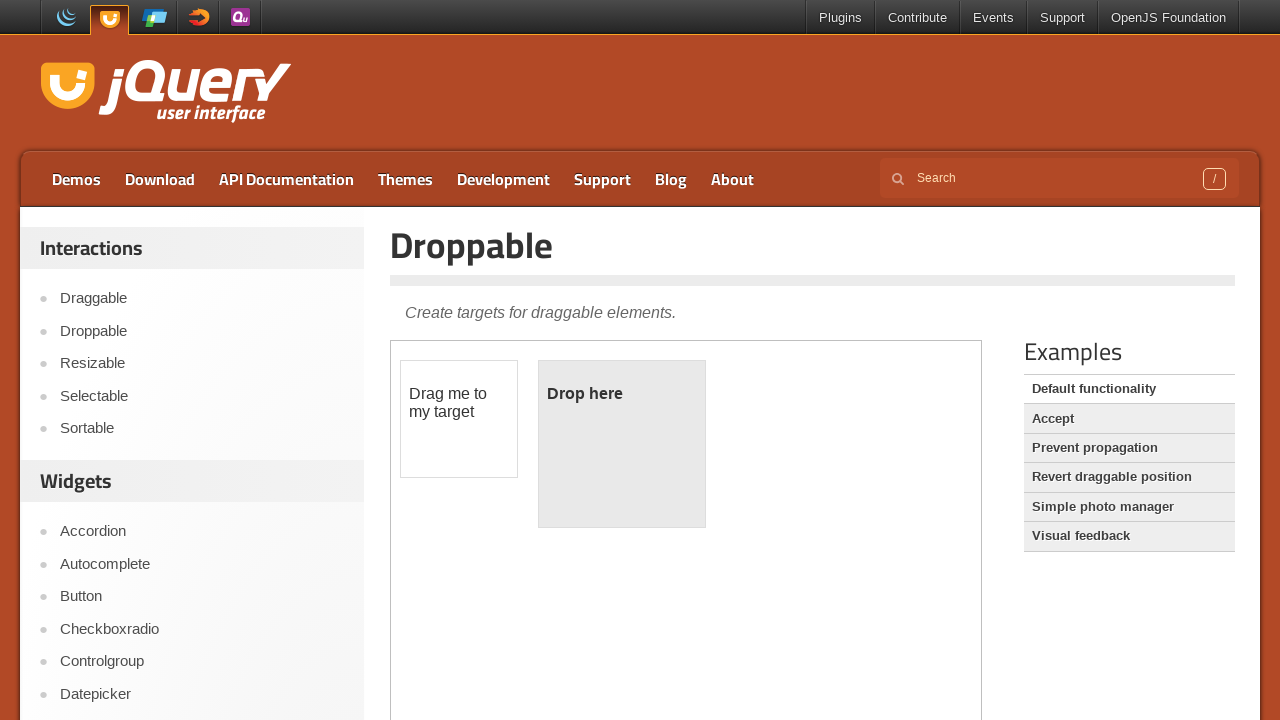

Waited for draggable element to load in iframe
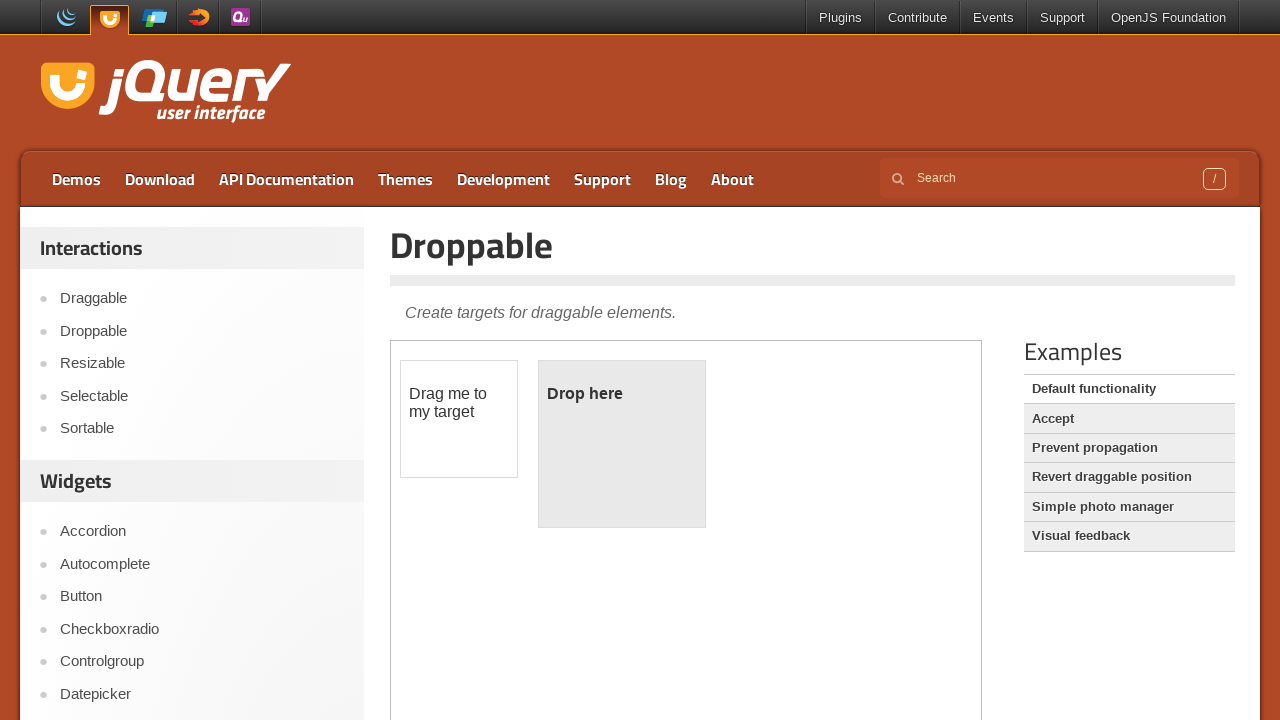

Located iframe containing draggable and droppable elements
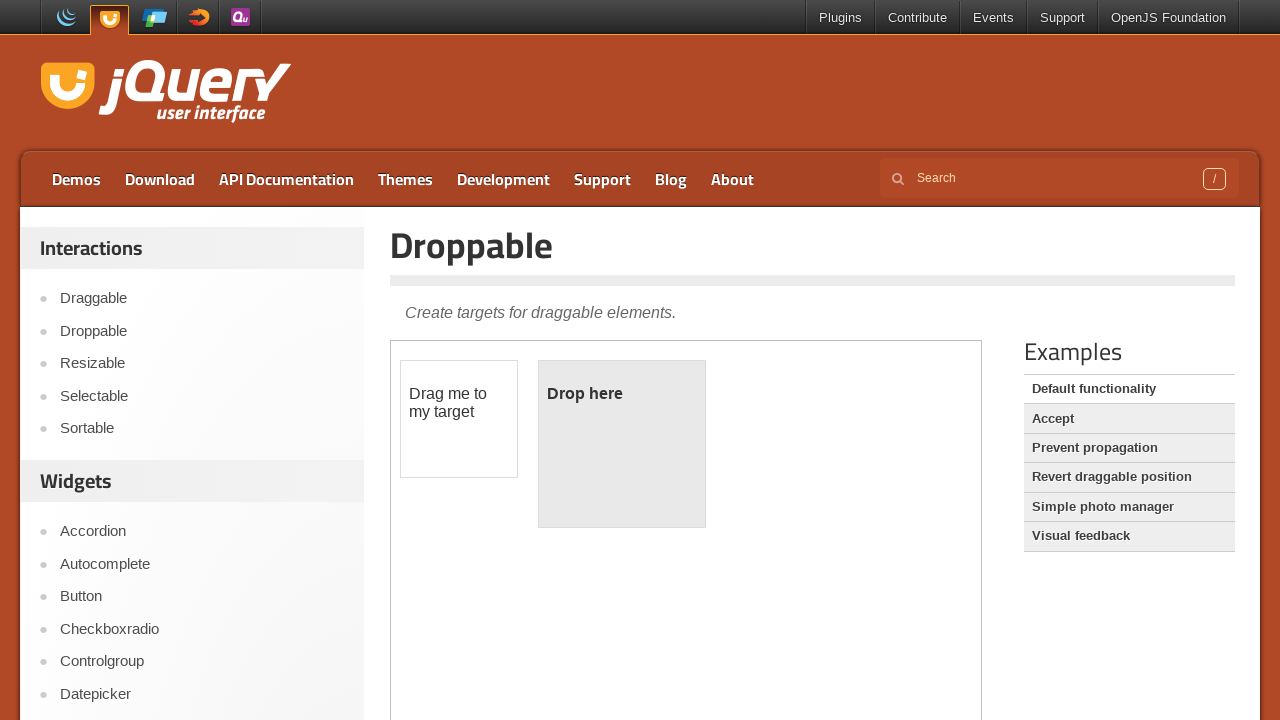

Located draggable source element
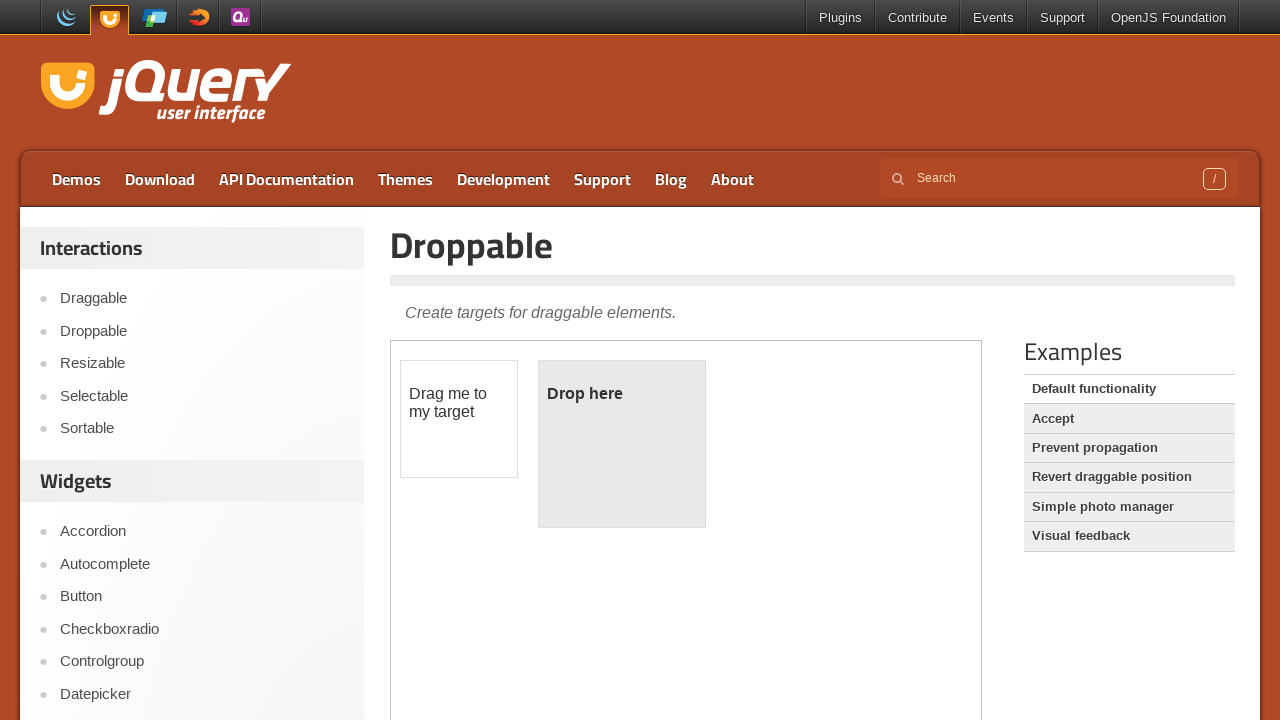

Located droppable target element
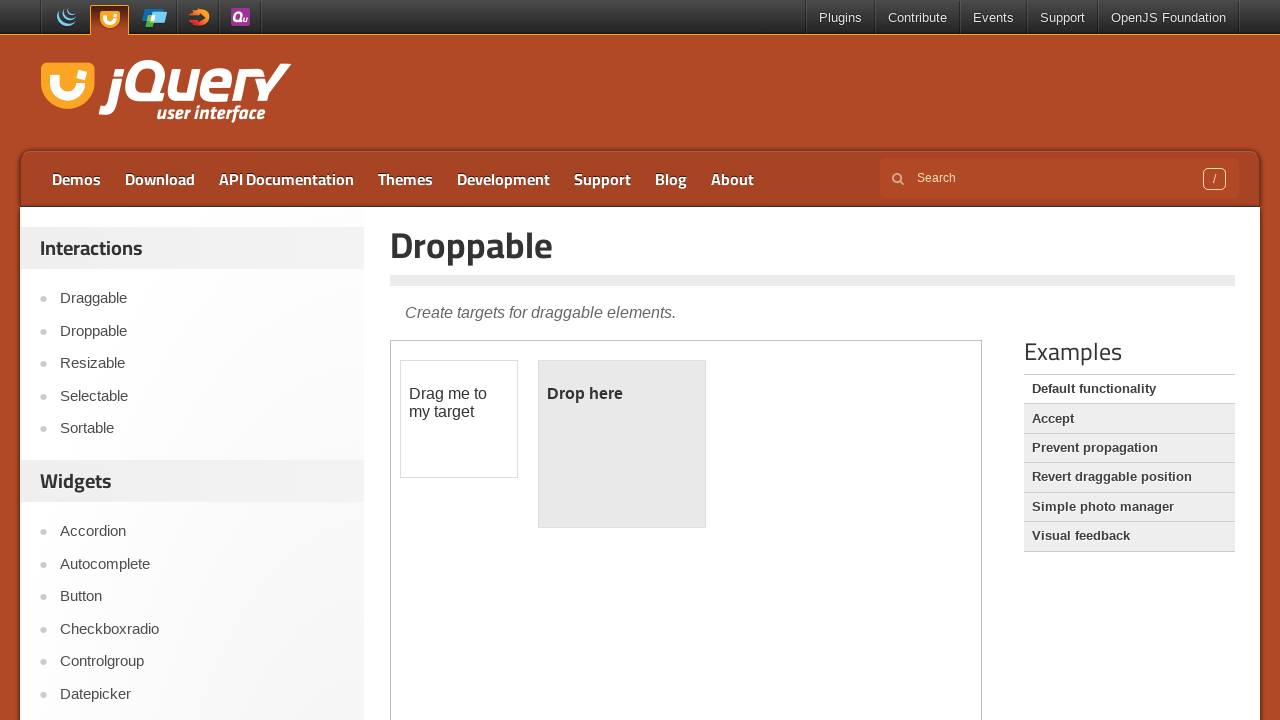

Performed drag and drop - dragged element to target at (622, 444)
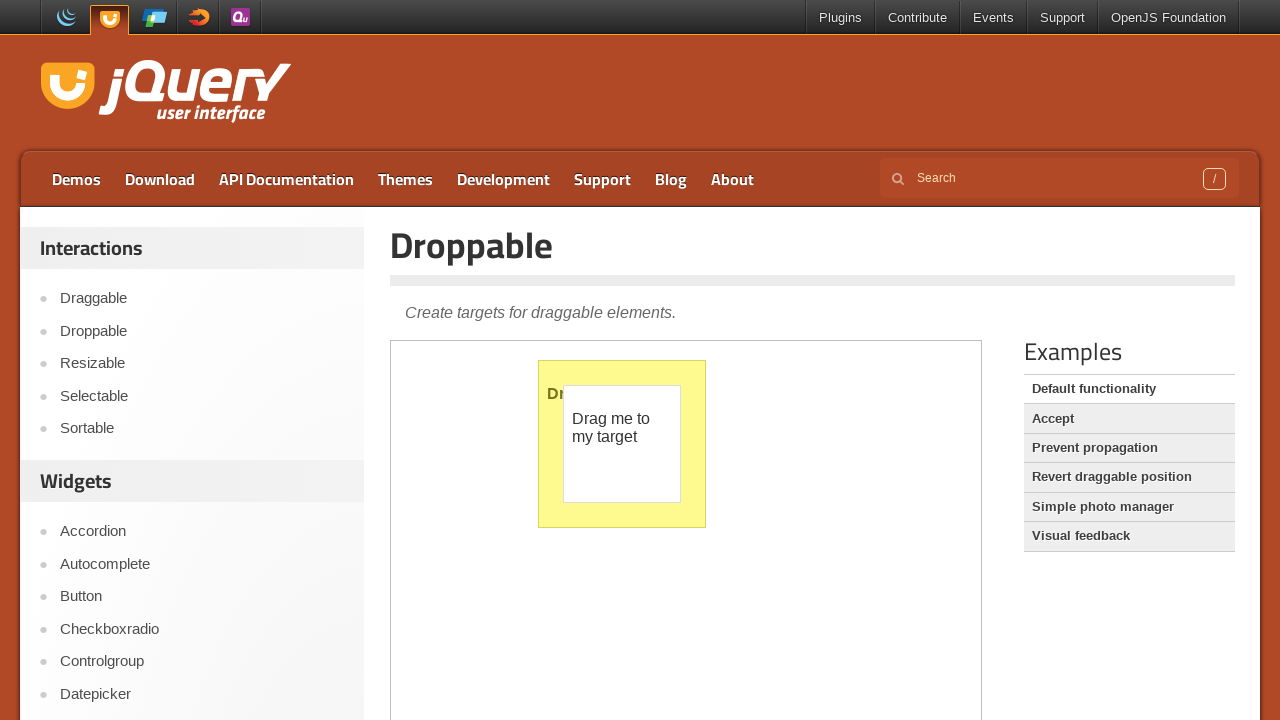

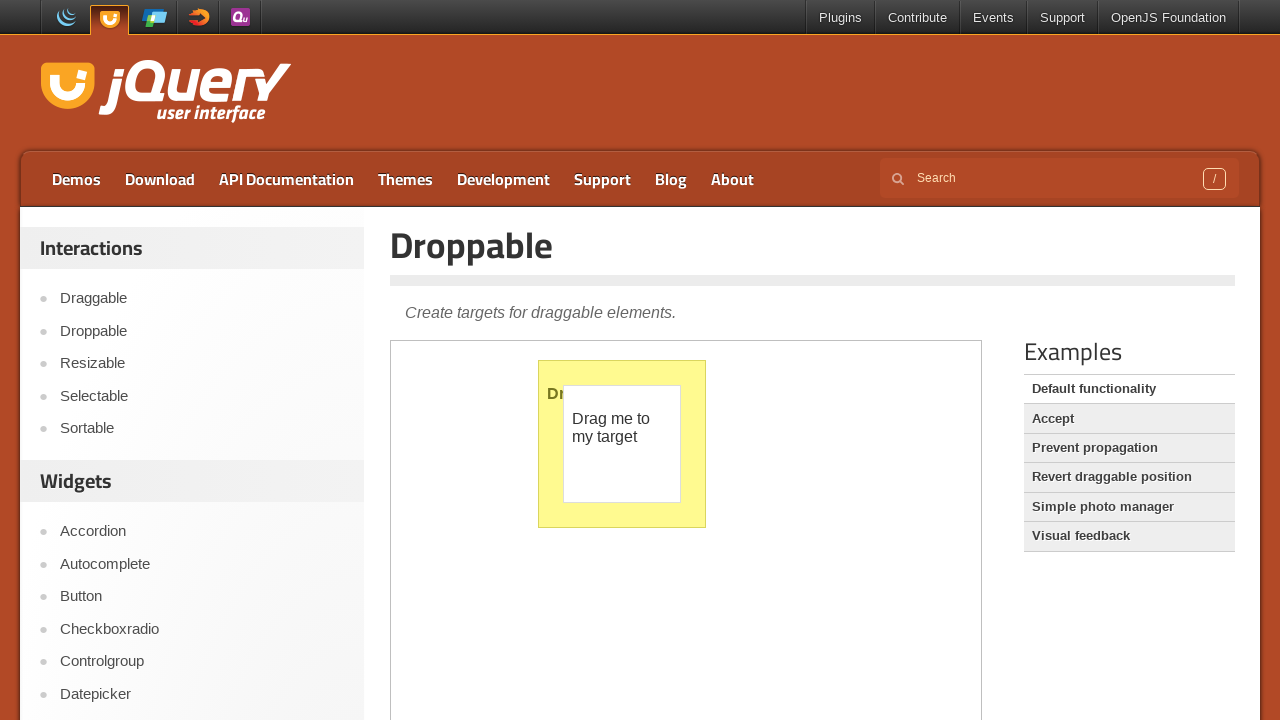